Tests triangle identification app by entering three equal sides and verifying it identifies as Equilateral

Starting URL: https://testpages.eviltester.com/styled/apps/triangle/triangle001.html

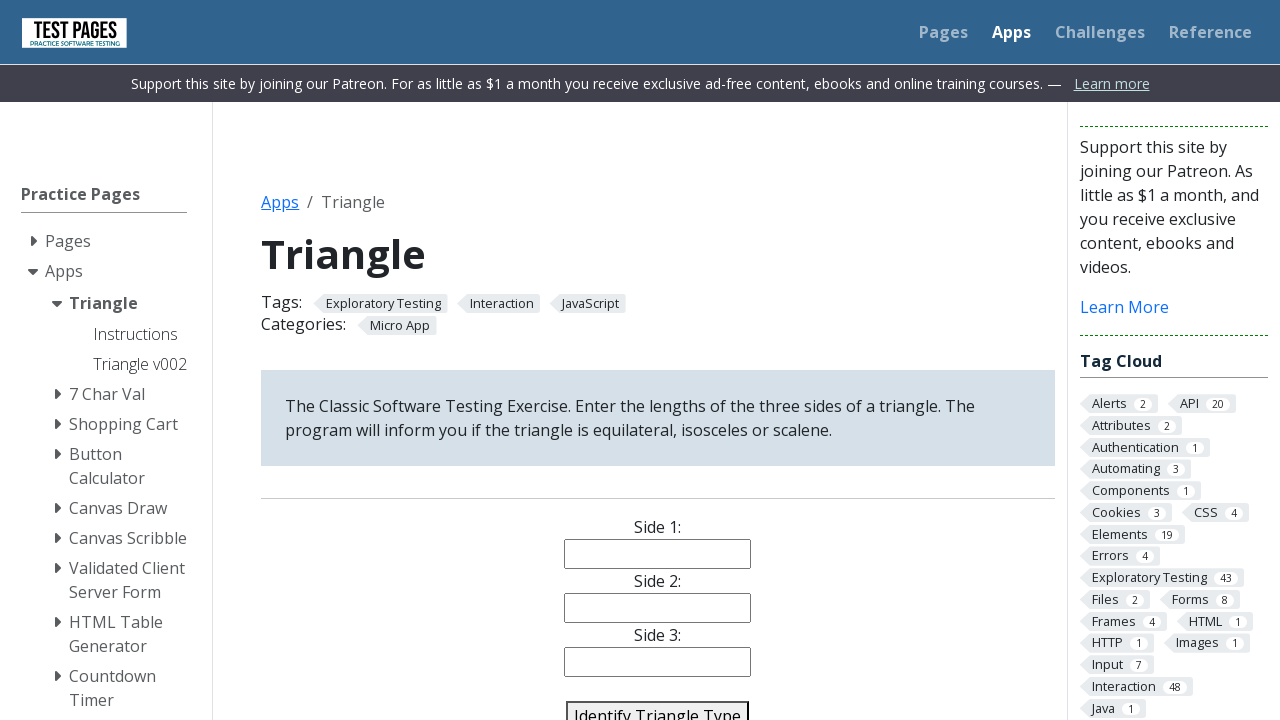

Filled side 1 field with '2' on #side1
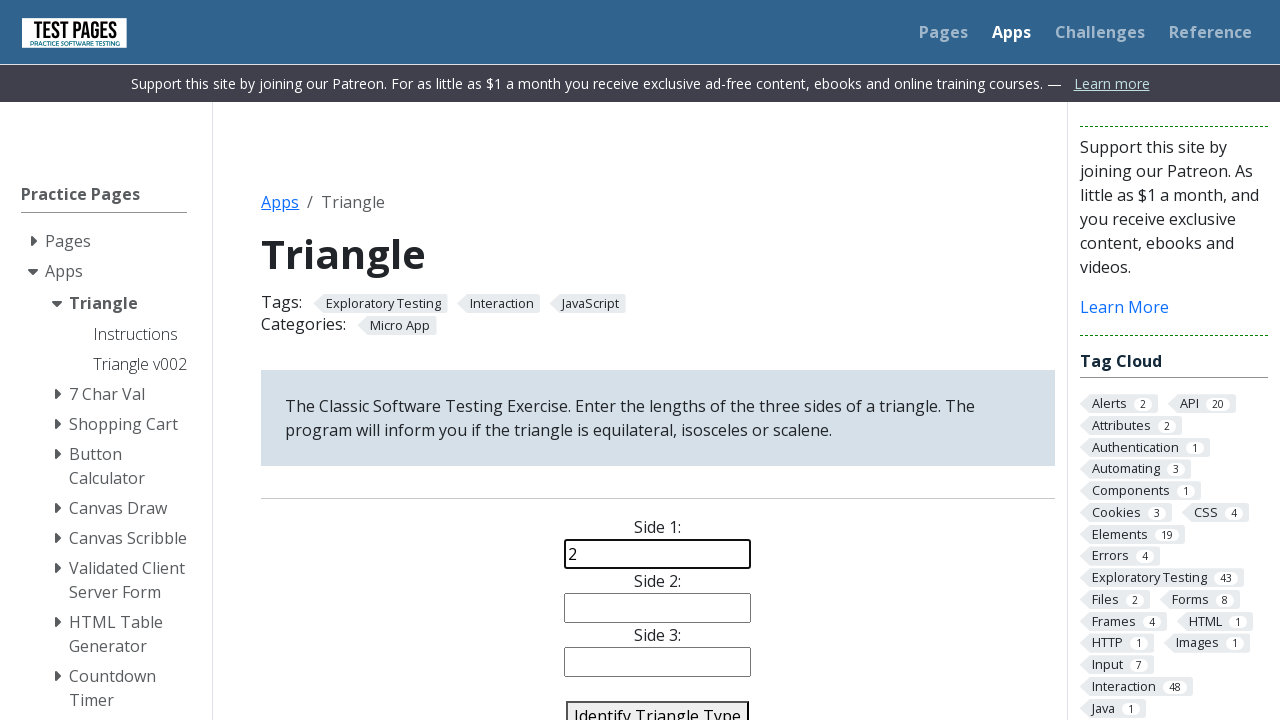

Filled side 2 field with '2' on #side2
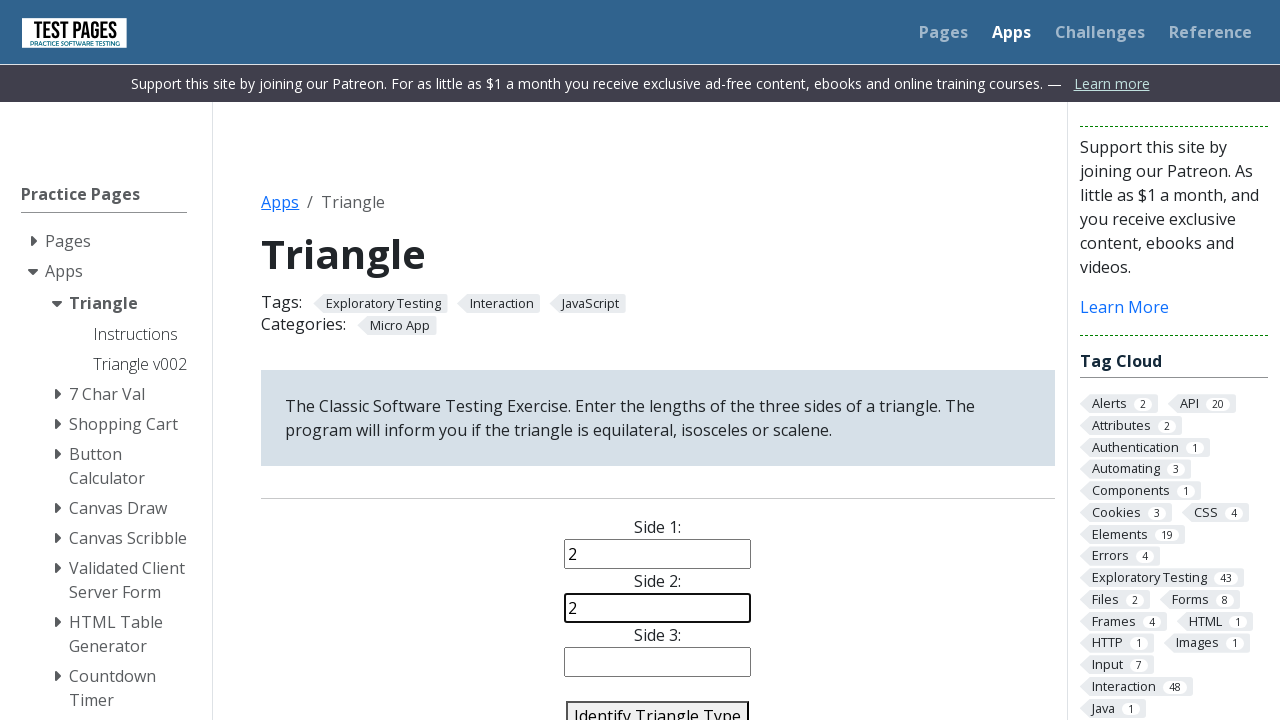

Filled side 3 field with '2' on #side3
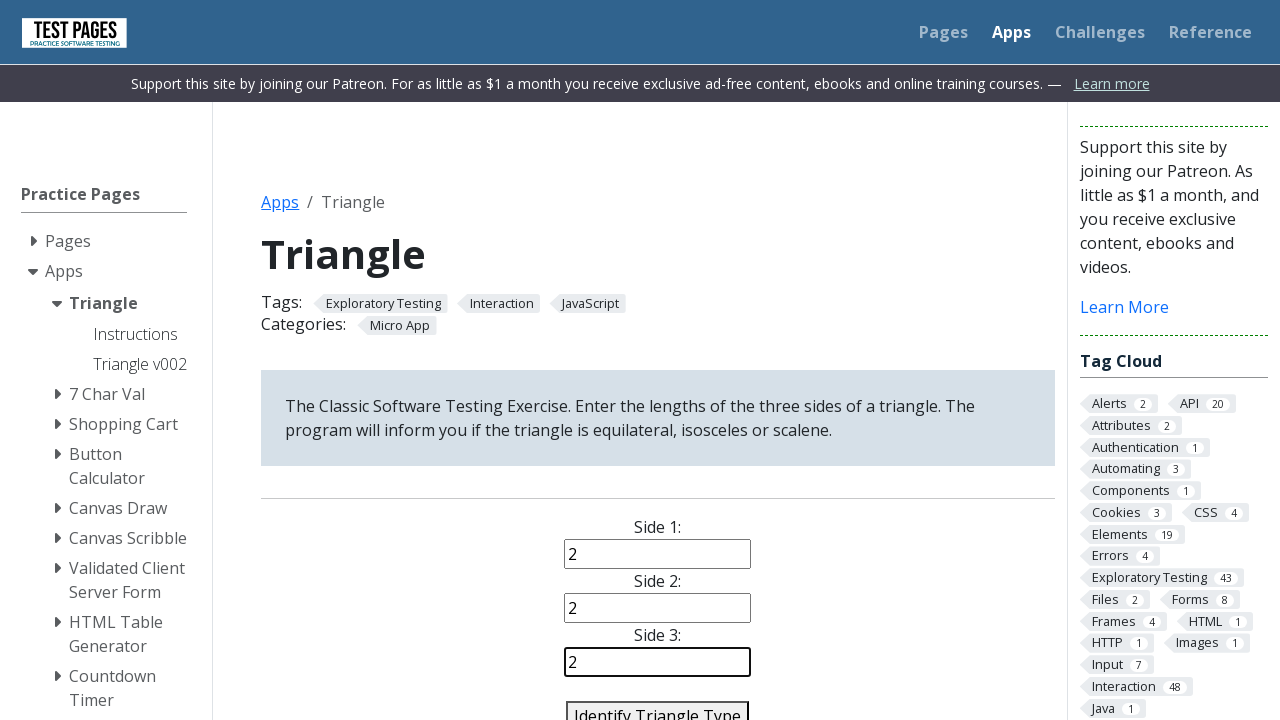

Clicked identify button to analyze triangle at (658, 705) on #identify-triangle-action
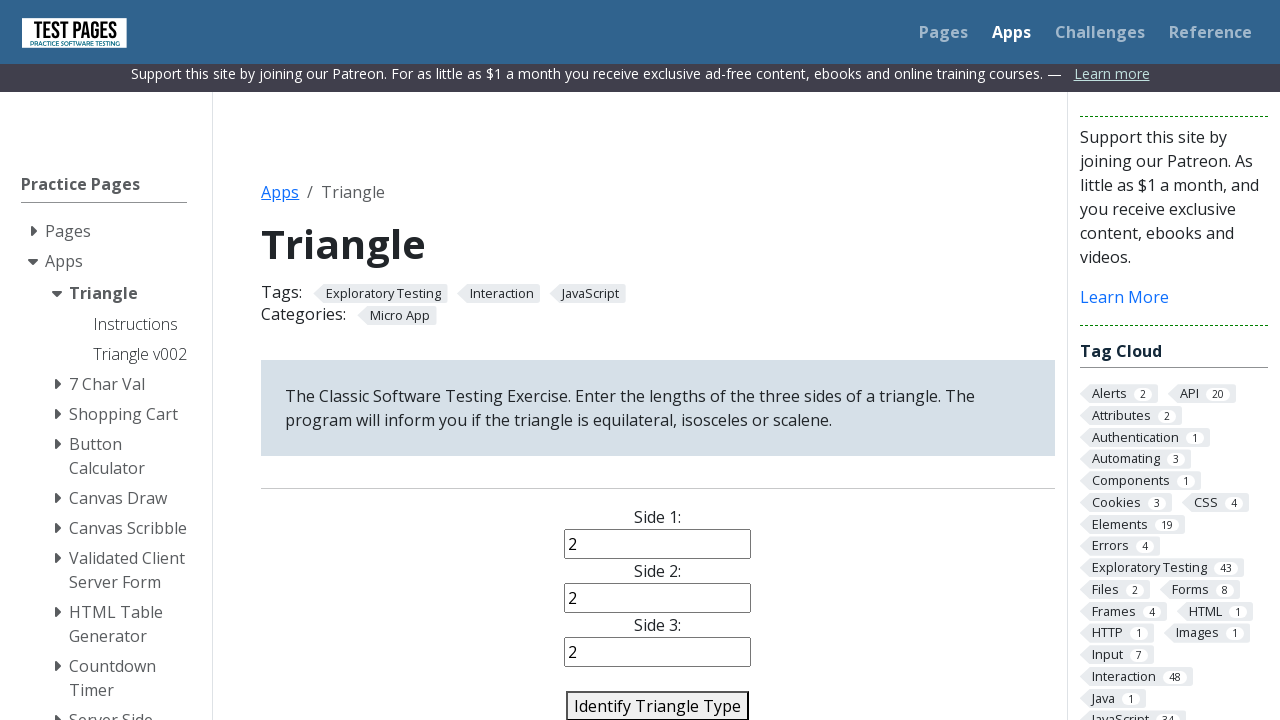

Triangle identification result loaded
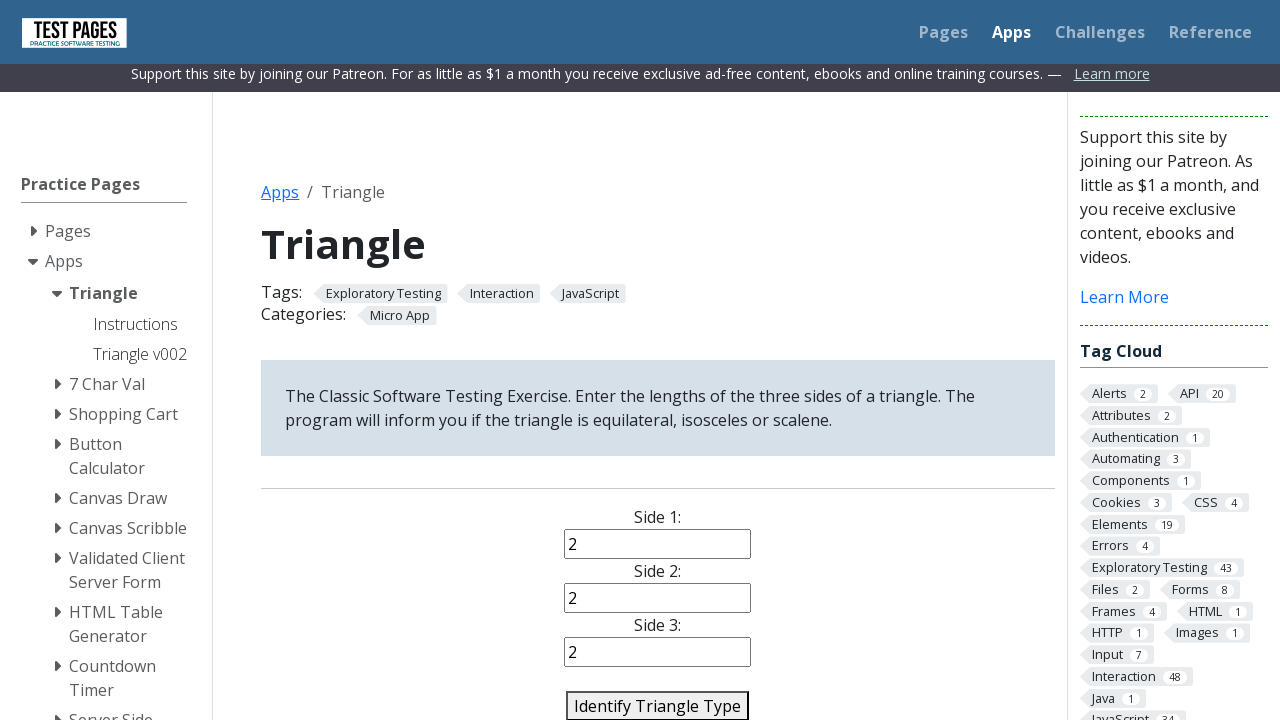

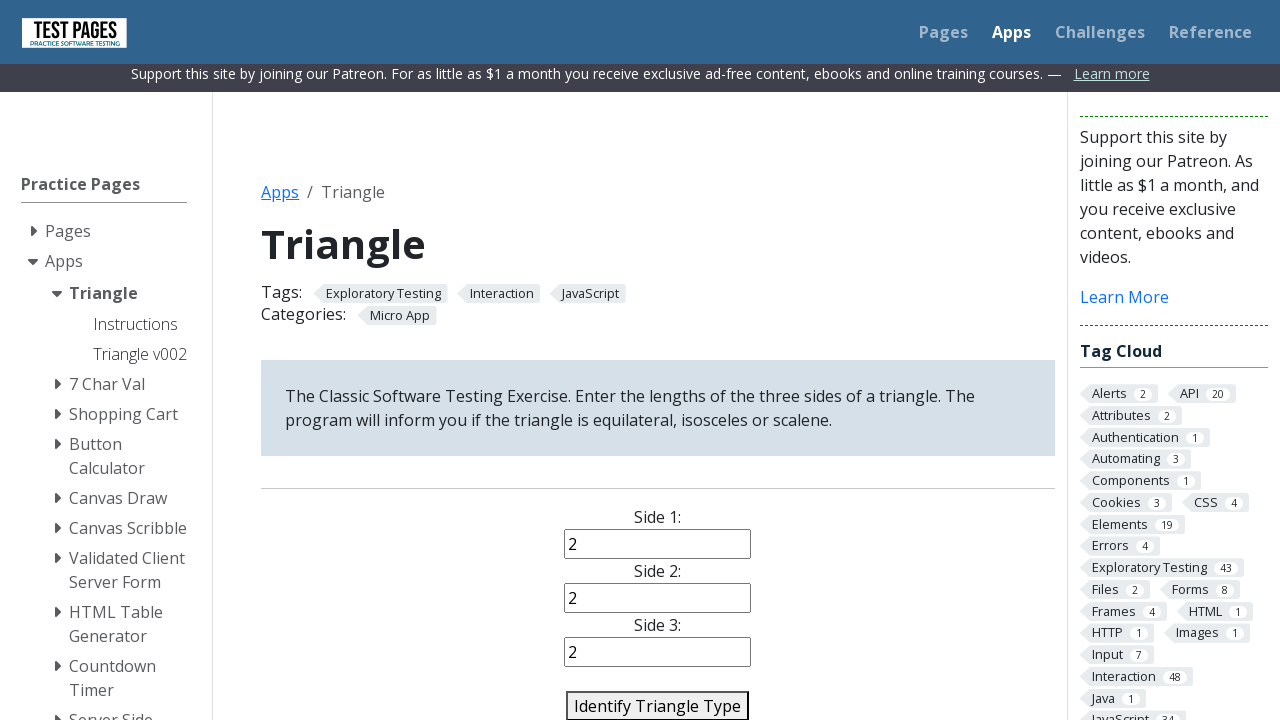